Navigates to a Google Play Store app details page, scrolls to the main information section, and clicks a button to expand additional app information.

Starting URL: https://play.google.com/store/apps/details?id=com.spotify.music

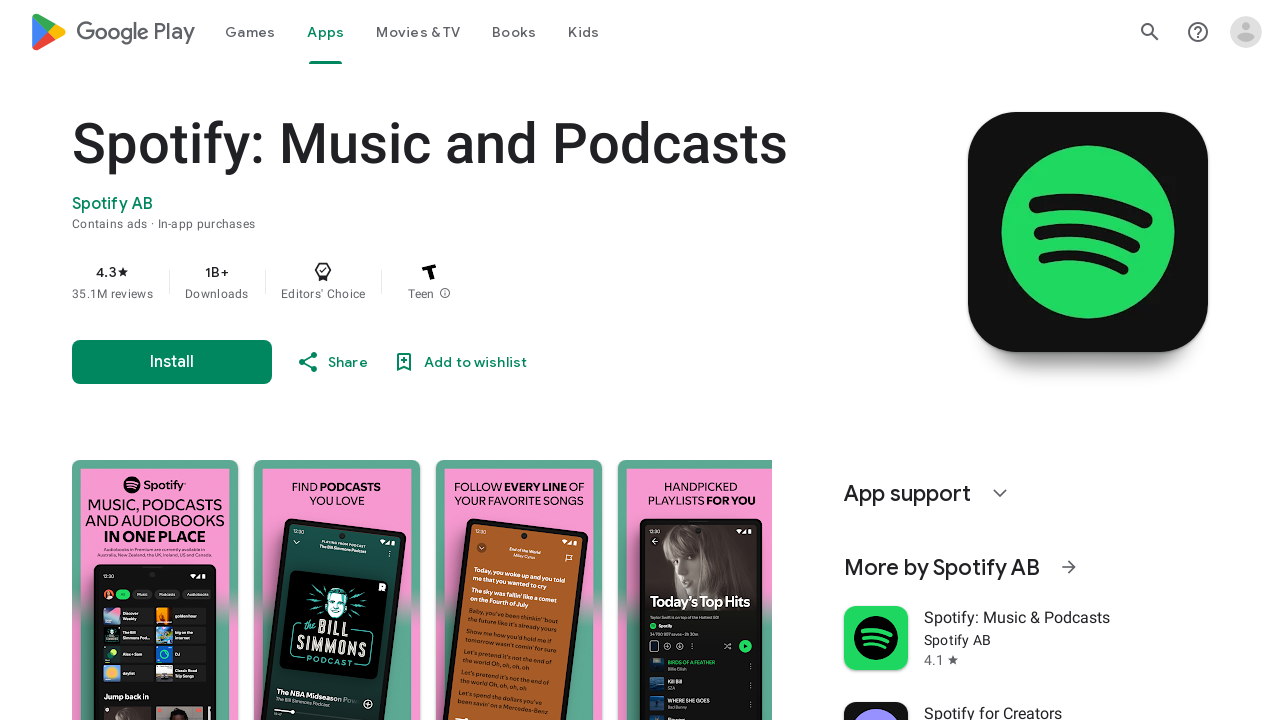

Navigated to Spotify app details page on Google Play Store
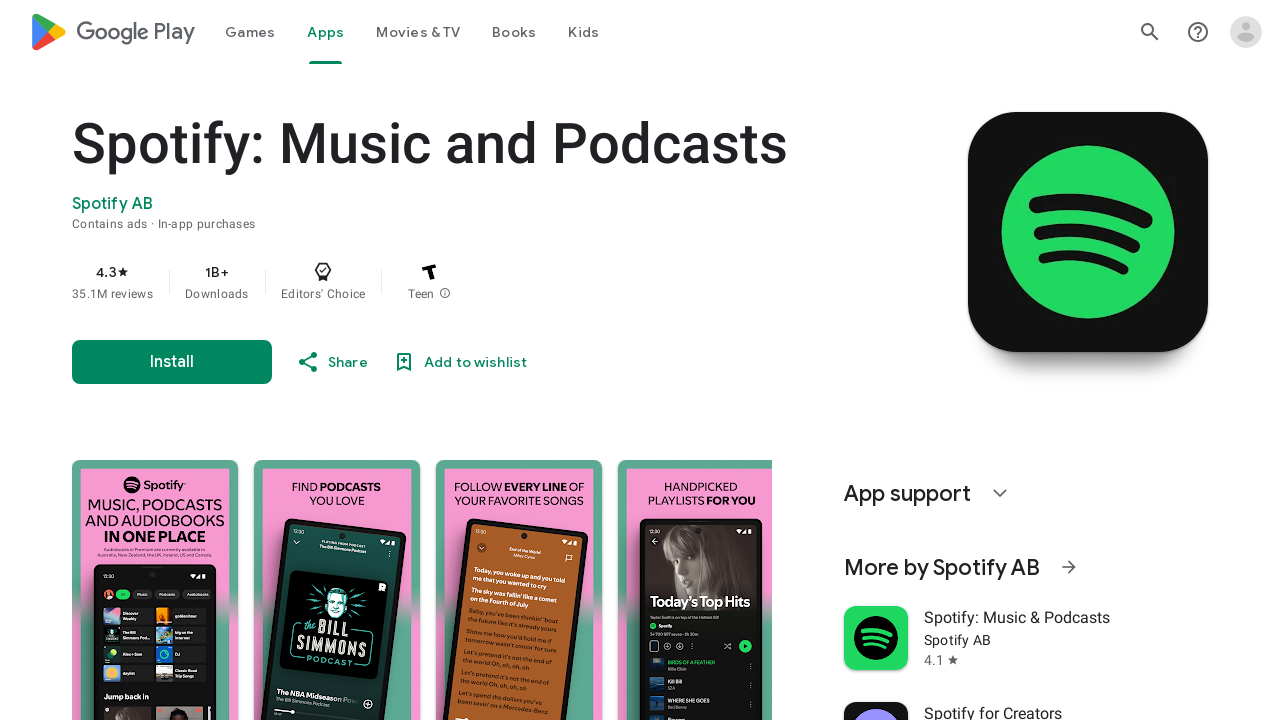

Main app details section loaded
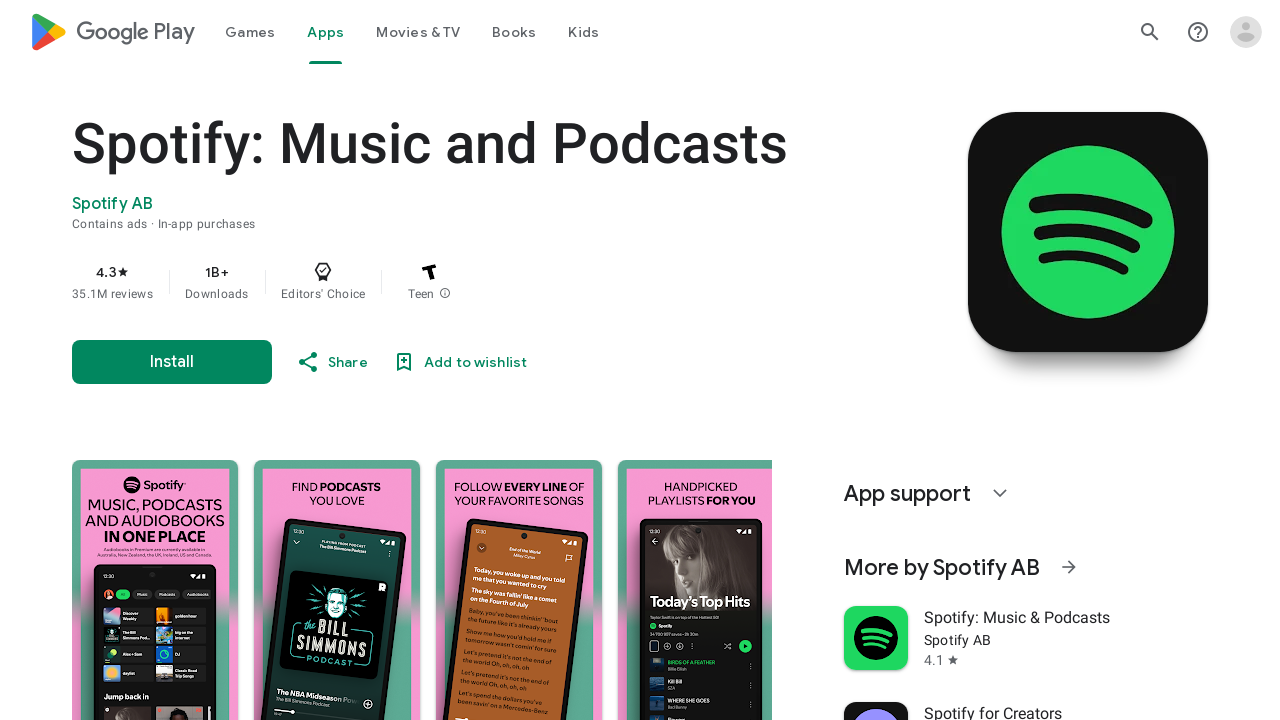

Scrolled main information section into view
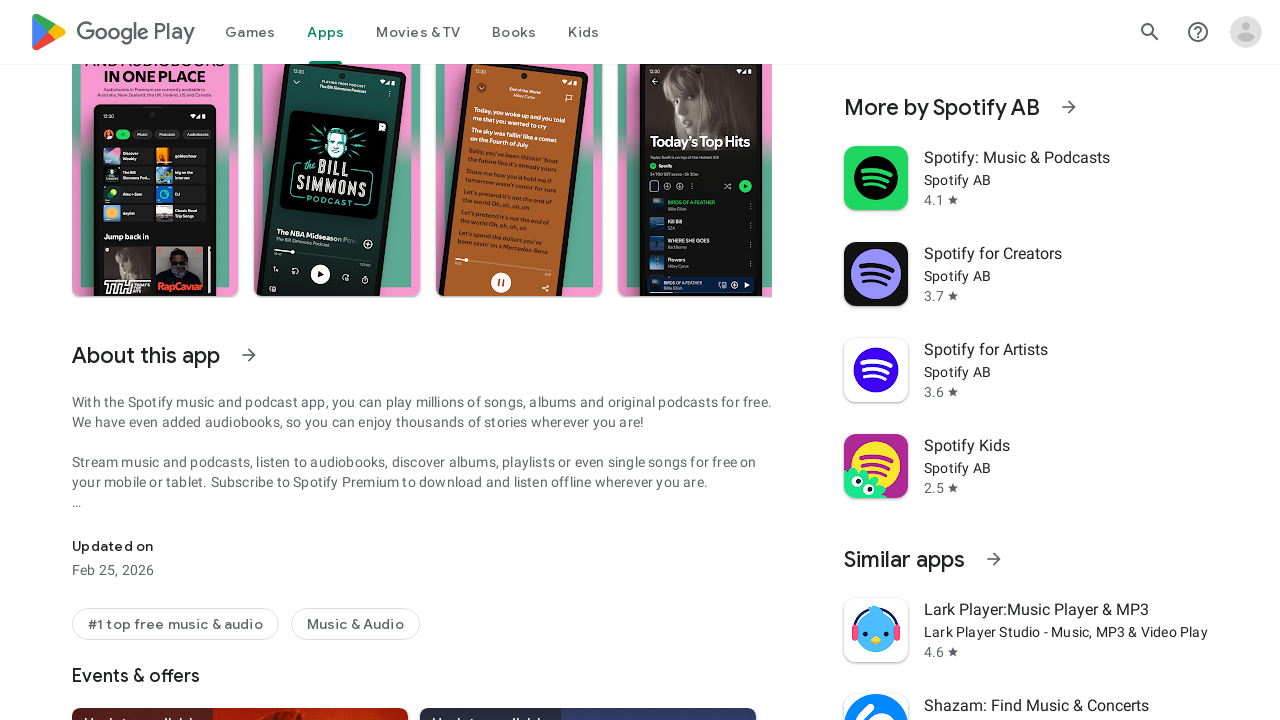

Clicked button to expand app information at (249, 355) on .qZmL0 c-wiz > div > section > header > div > div > button
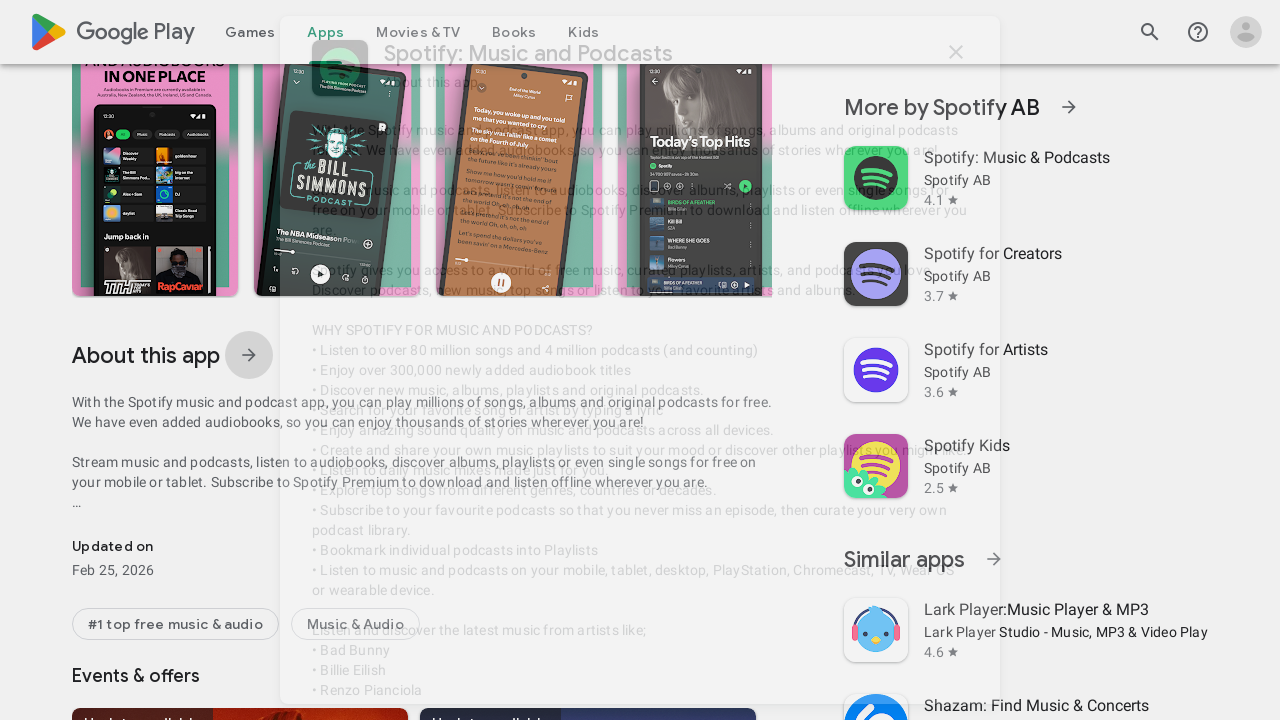

Information section appeared
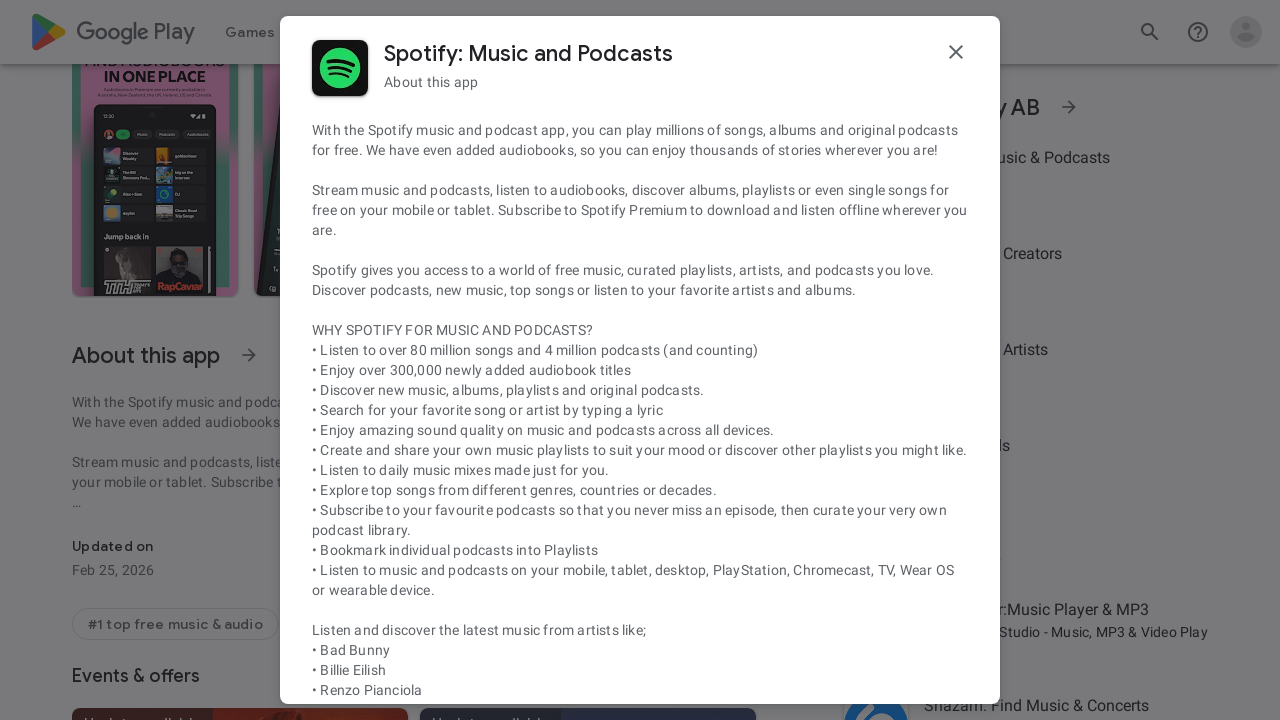

Additional content loading completed
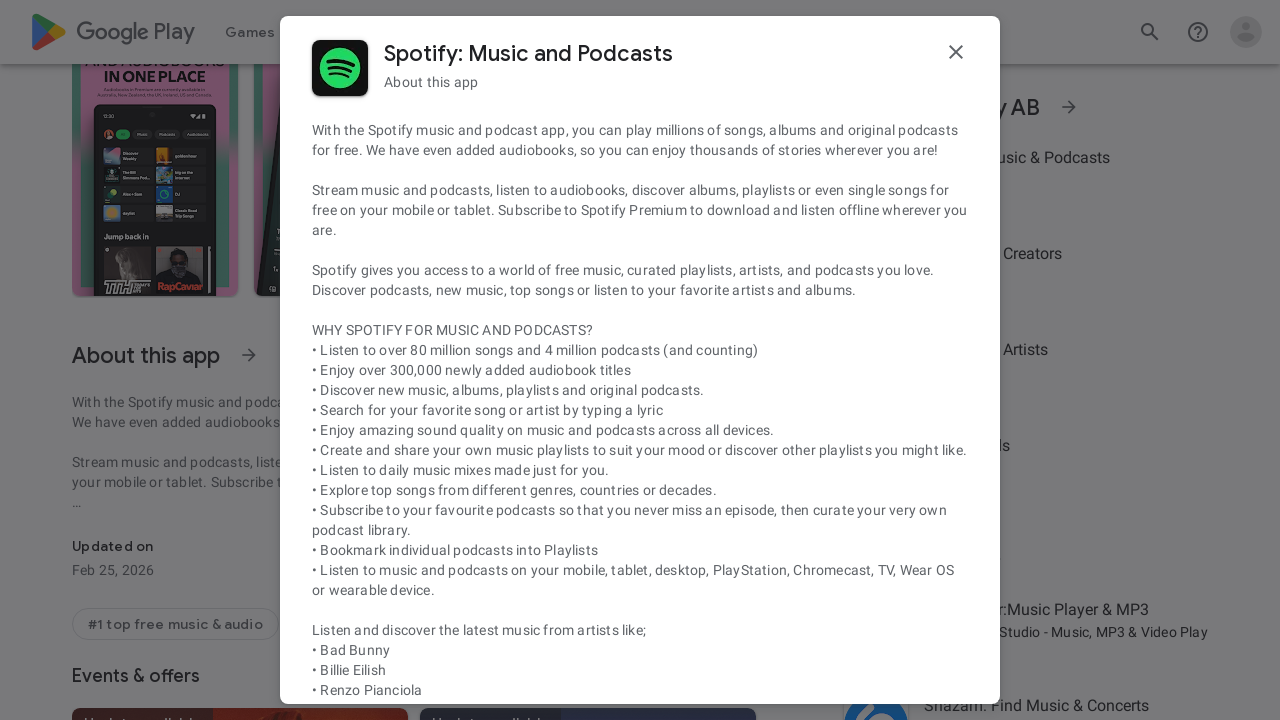

Verified information blocks are present
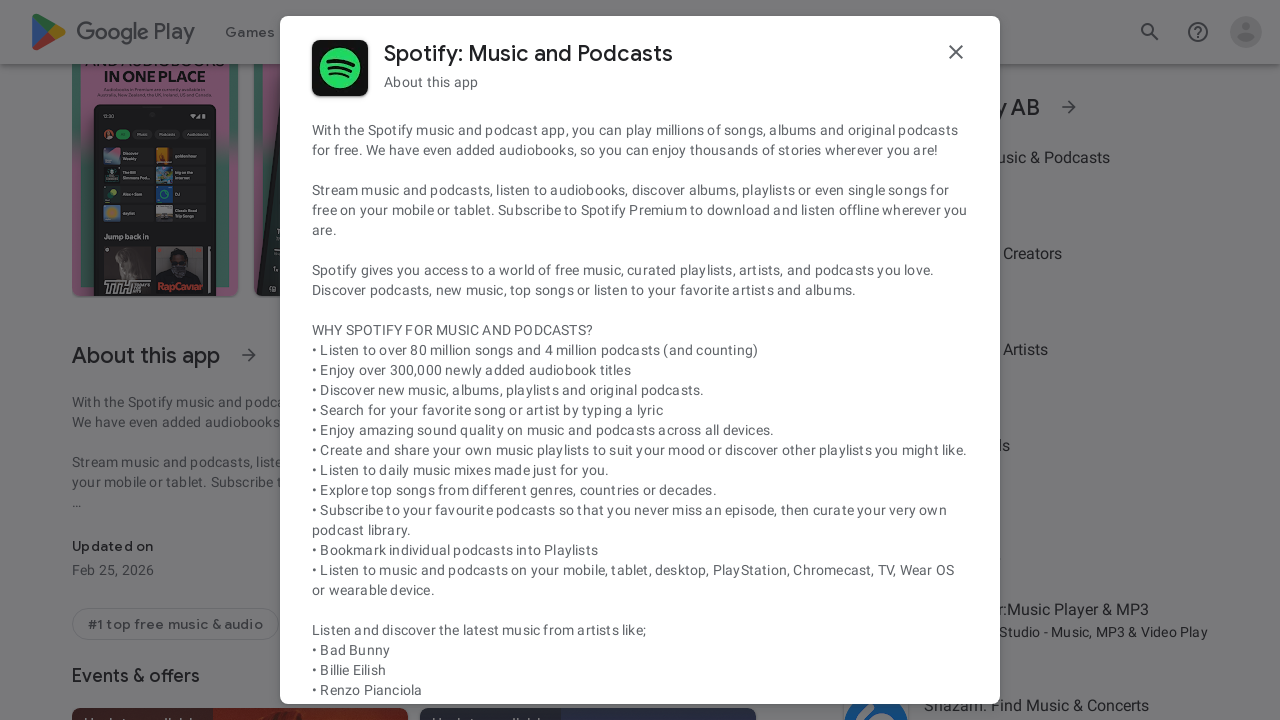

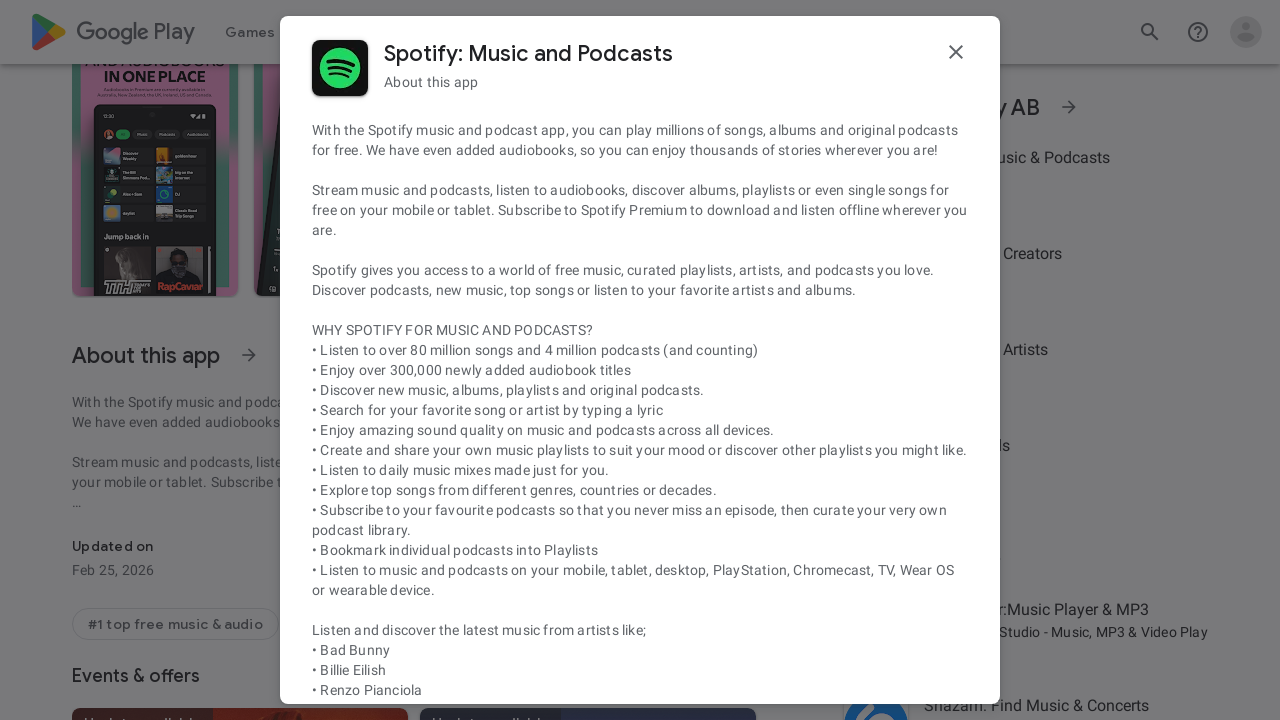